Tests JavaScript Prompt dialog handling by clicking the prompt button, entering text, and accepting the dialog

Starting URL: https://the-internet.herokuapp.com/javascript_alerts

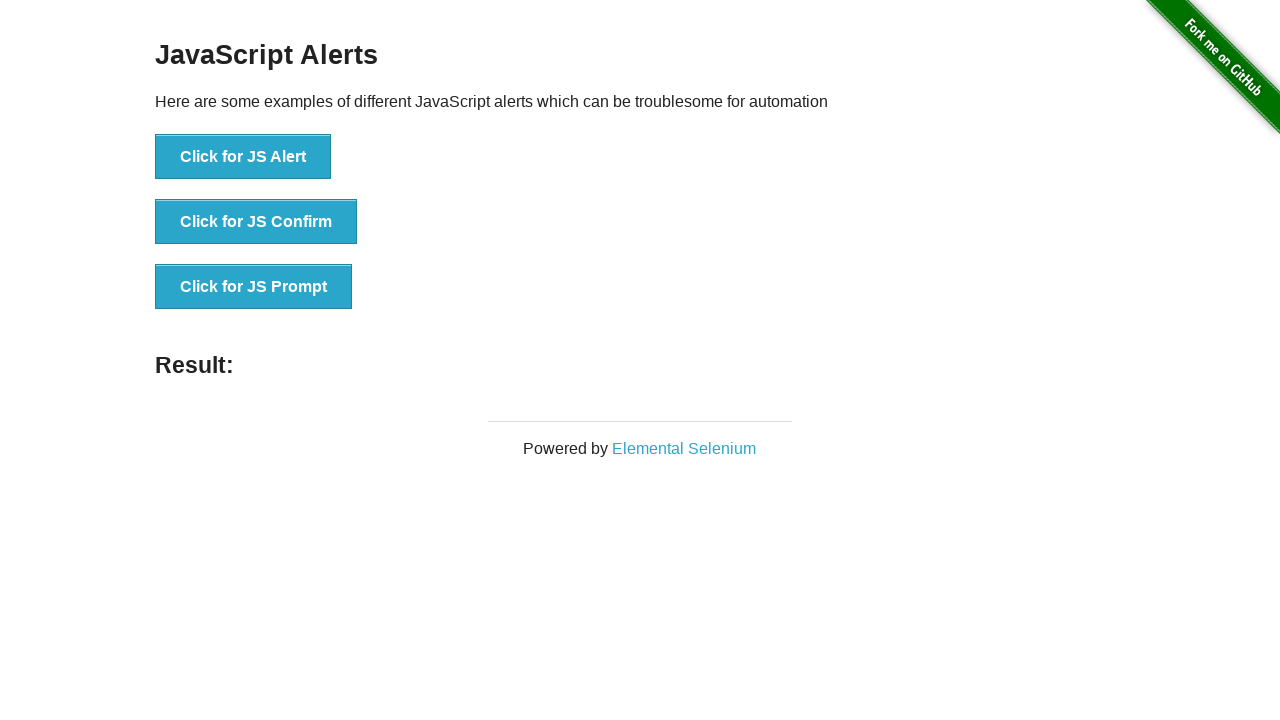

Set up dialog handler to accept prompt with text 'hello karthik'
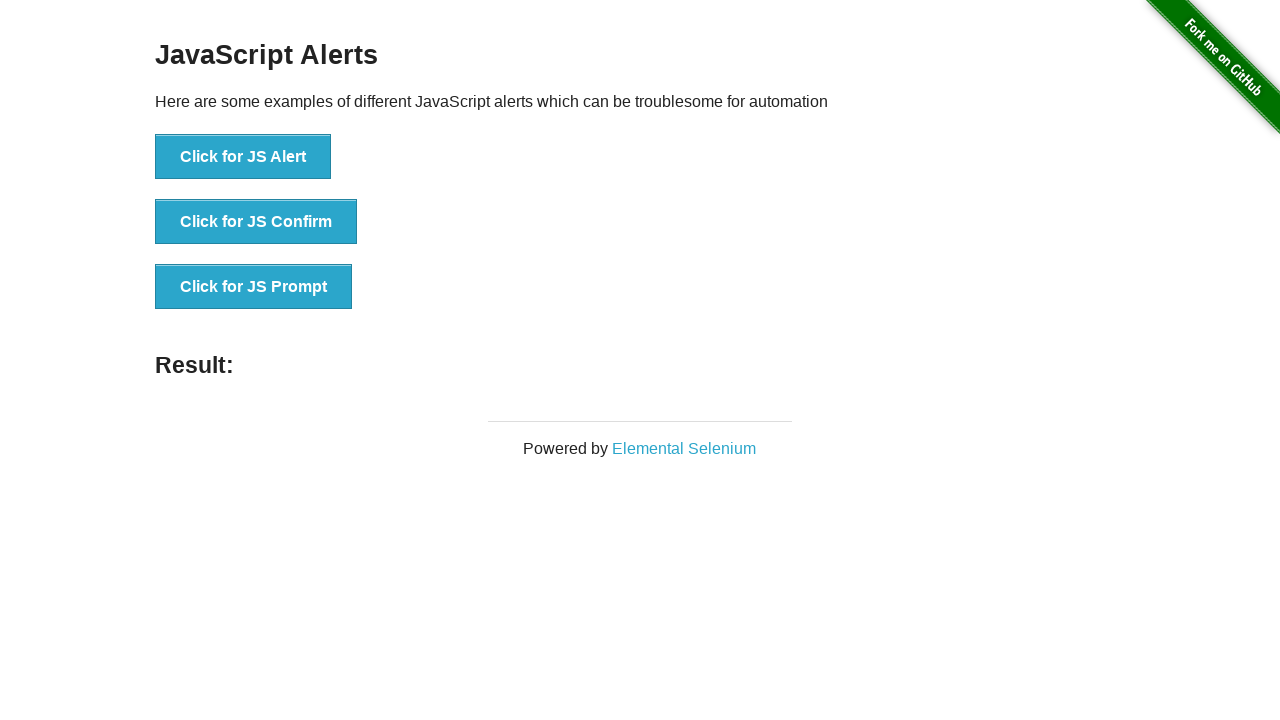

Clicked the JS Prompt button at (254, 287) on xpath=//button[normalize-space()='Click for JS Prompt']
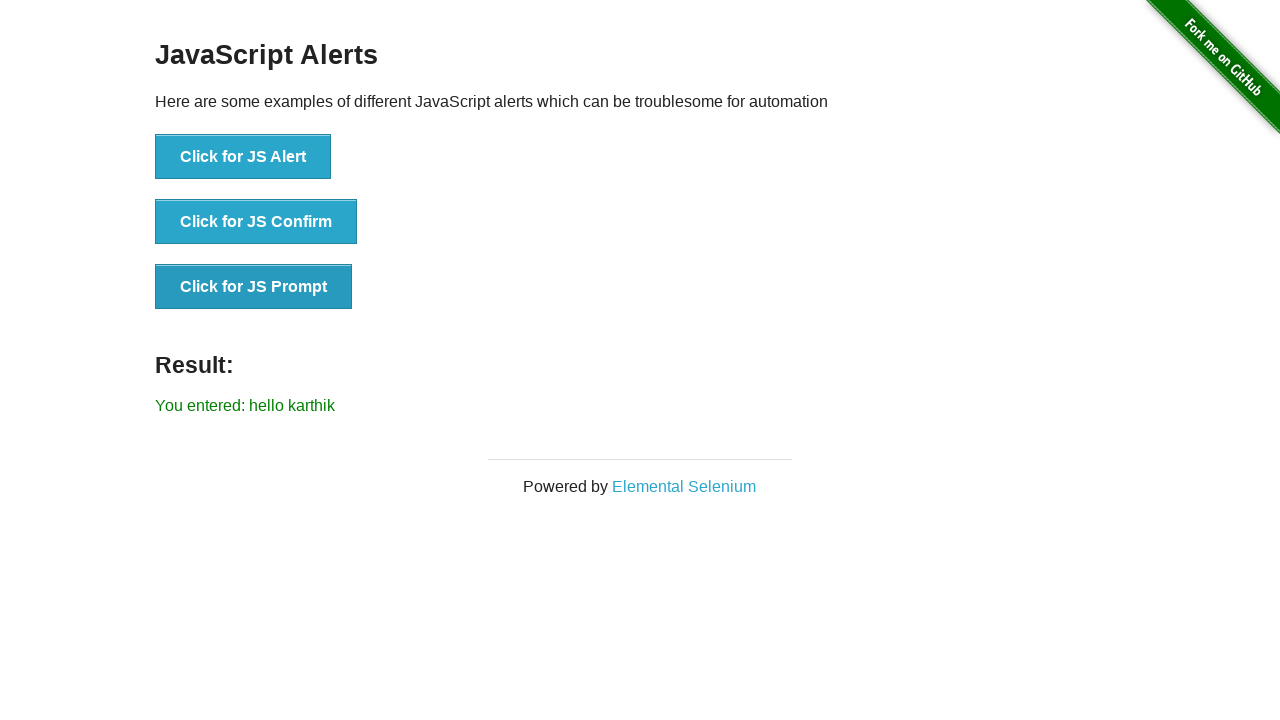

Result element loaded after prompt was accepted
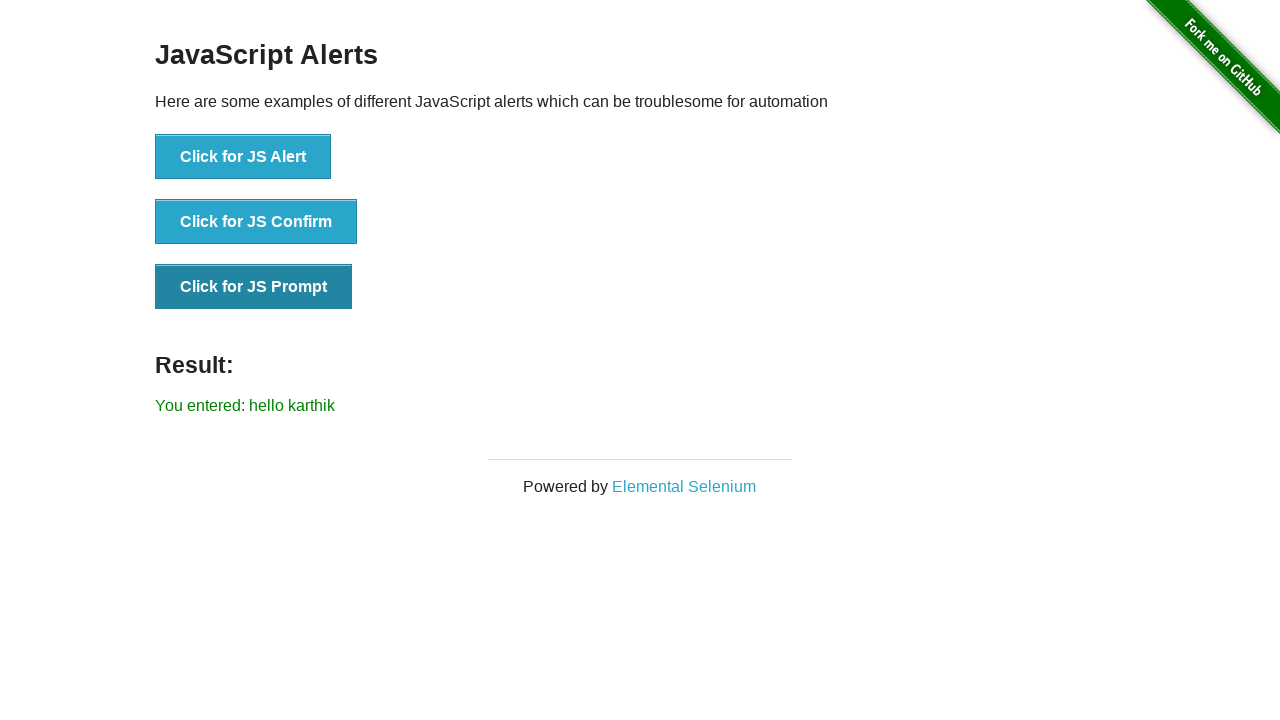

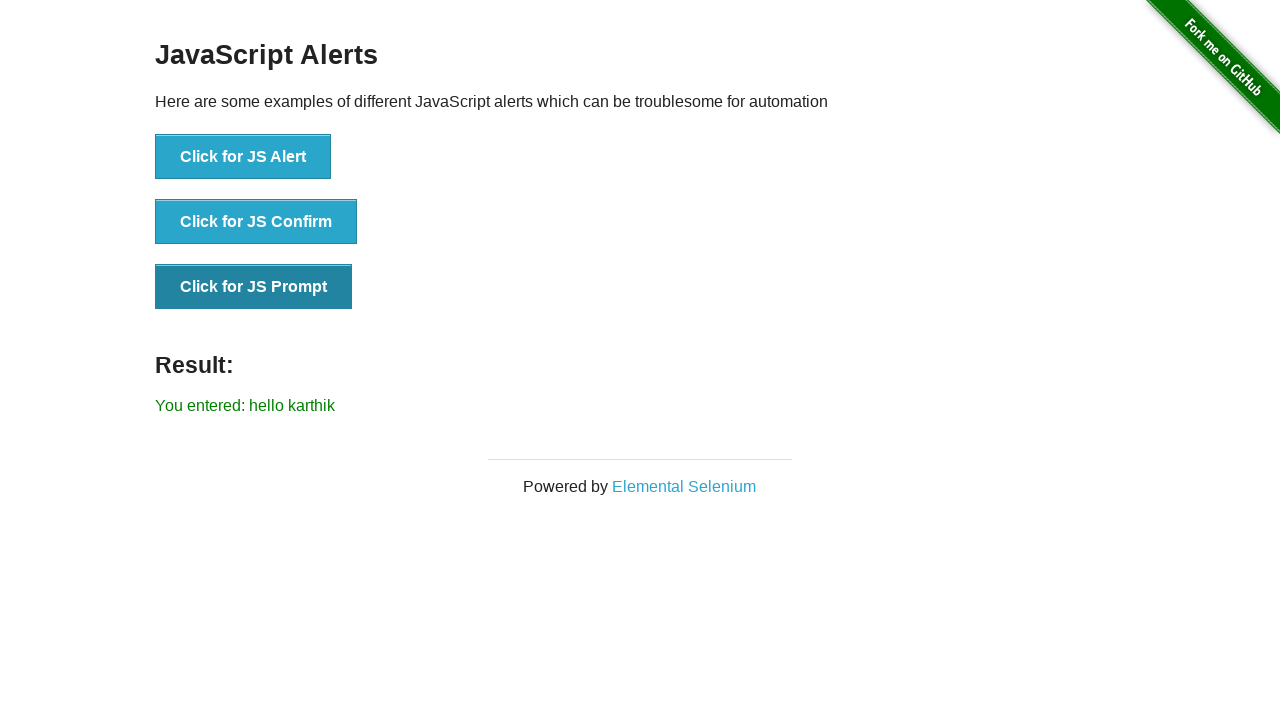